Navigates to JPL Mars Space Images page and clicks the FULL IMAGE button to view the featured image

Starting URL: https://data-class-jpl-space.s3.amazonaws.com/JPL_Space/index.html

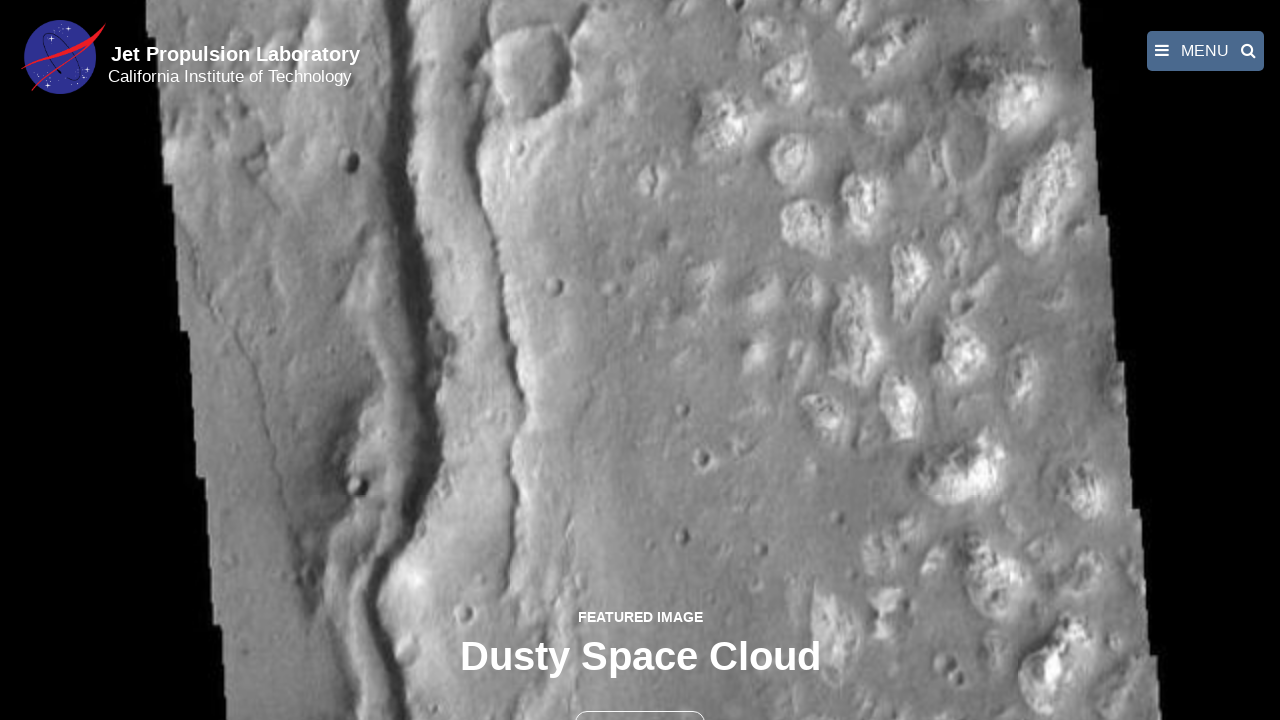

Navigated to JPL Mars Space Images page
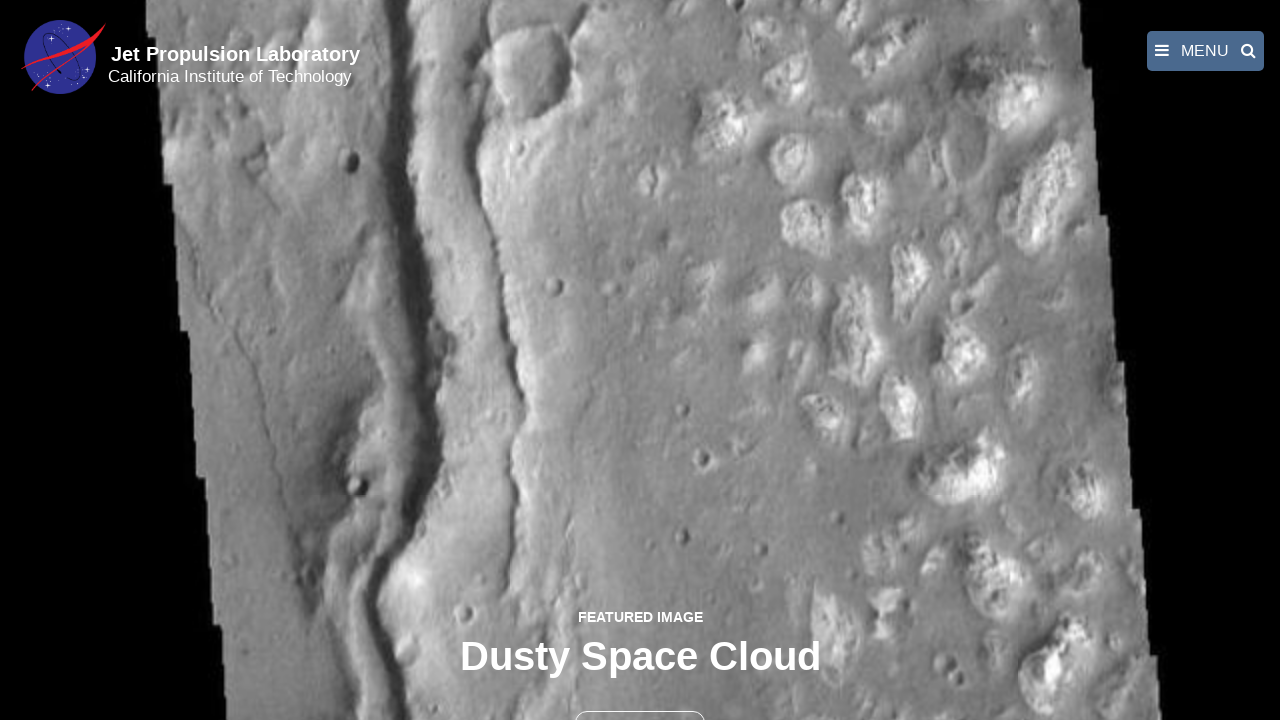

Clicked the FULL IMAGE button at (640, 699) on text=FULL IMAGE
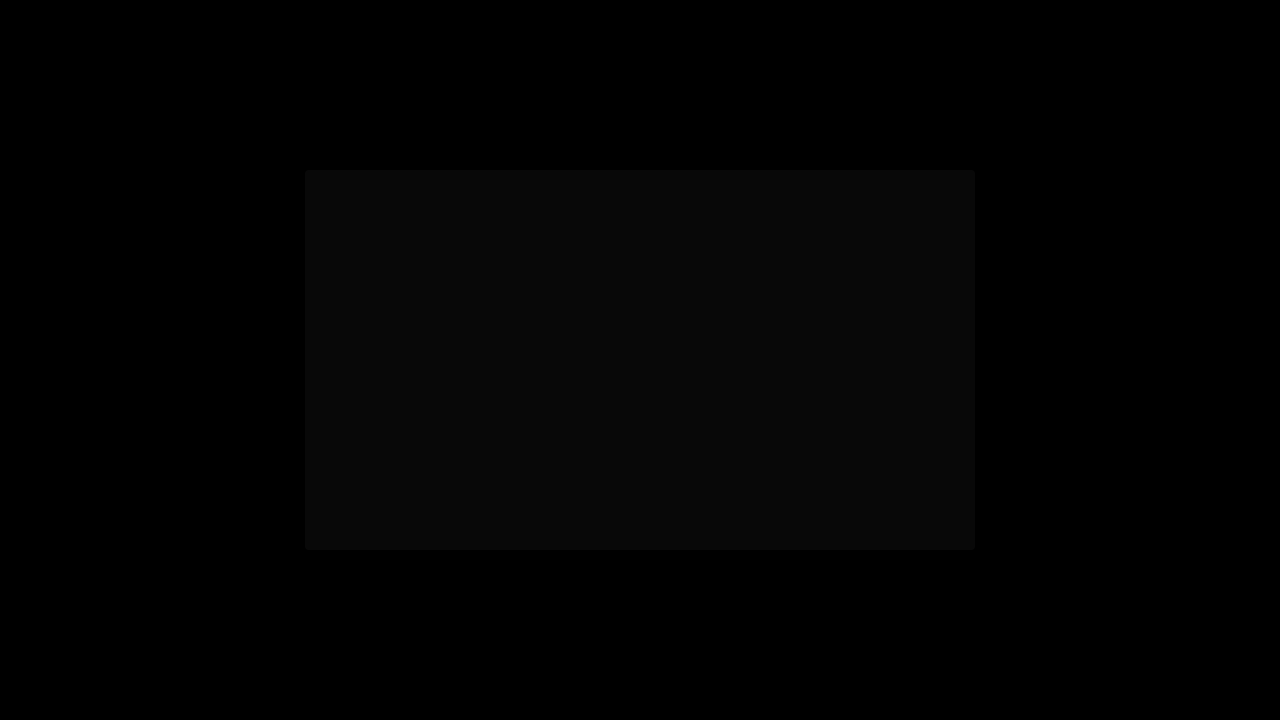

Full-size image loaded in fancybox
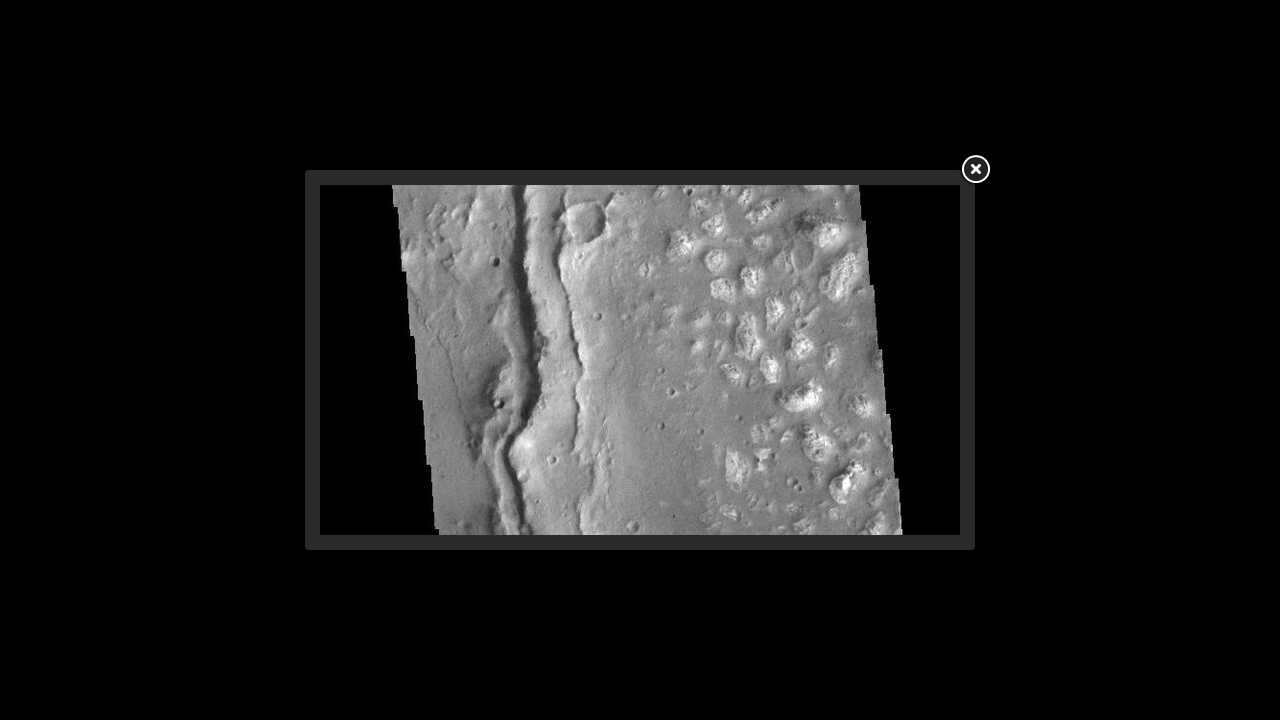

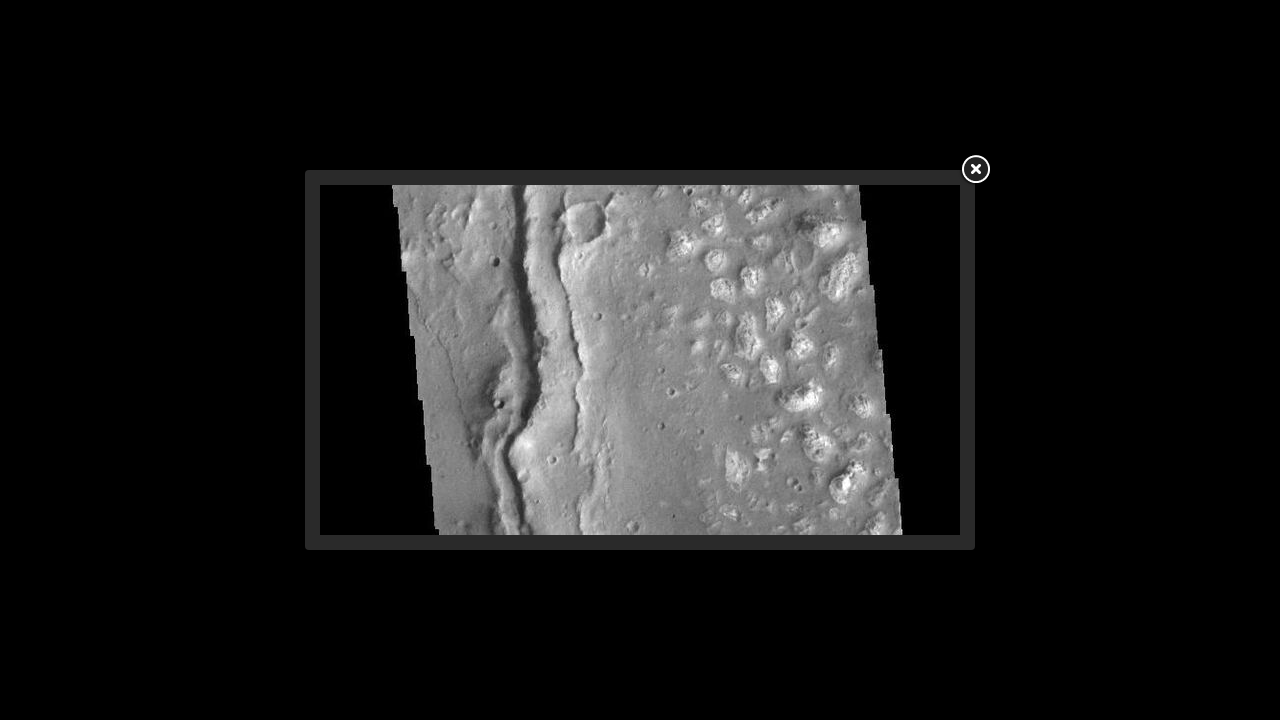